Tests DOM manipulation by using JavaScript evaluation to change the text content of a title element on the authentication page

Starting URL: https://nikita-filonov.github.io/qa-automation-engineer-ui-course/#/auth/login

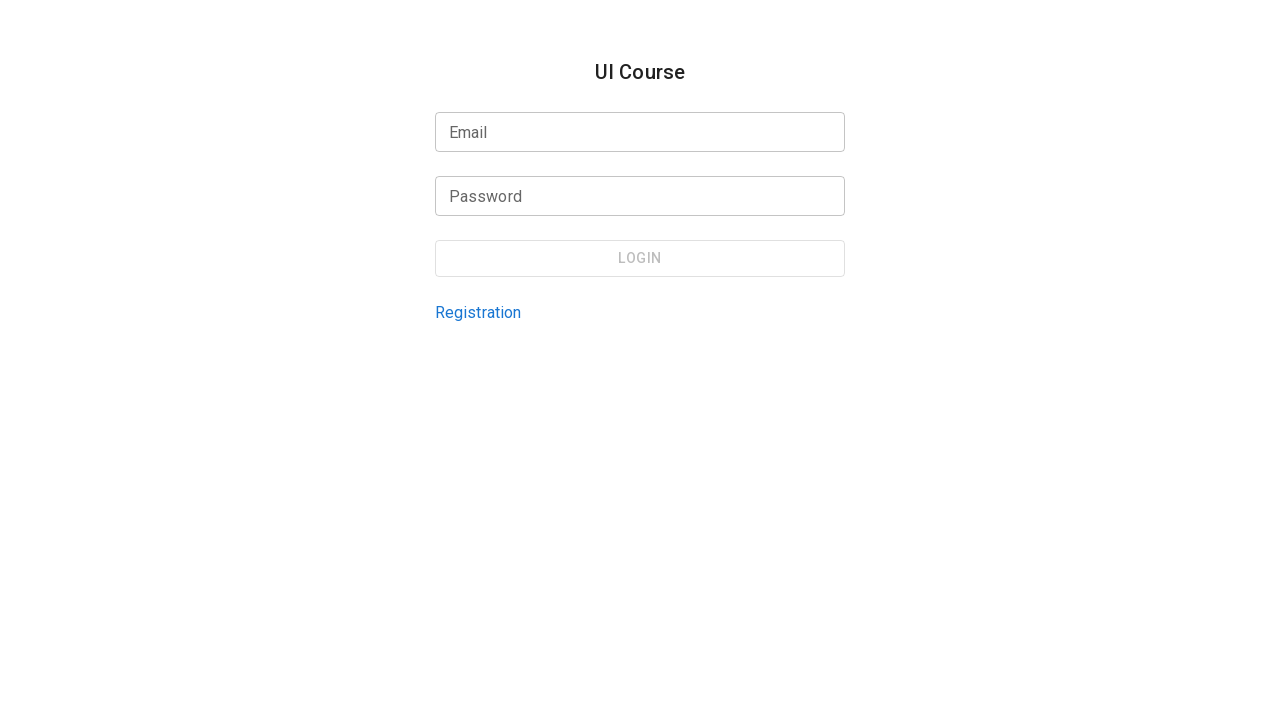

Evaluated JavaScript to update title element text content to 'Updated Title Text'
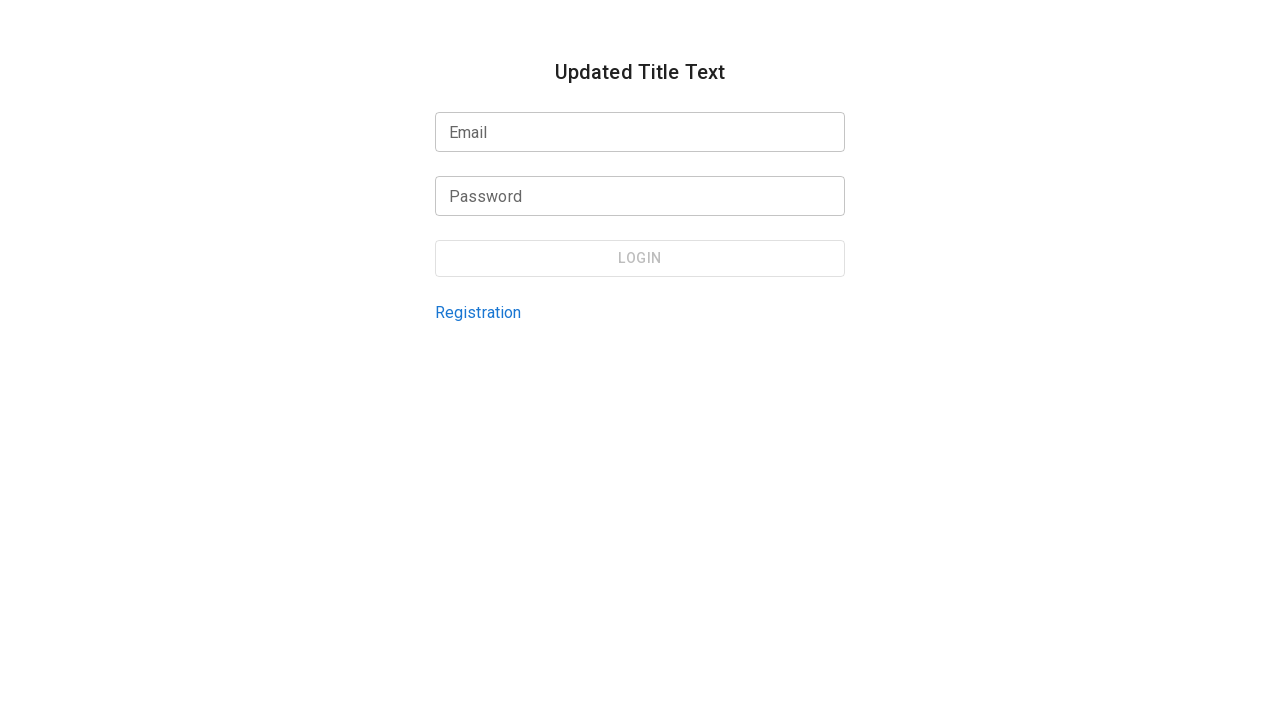

Waited 500ms for DOM update to be visible
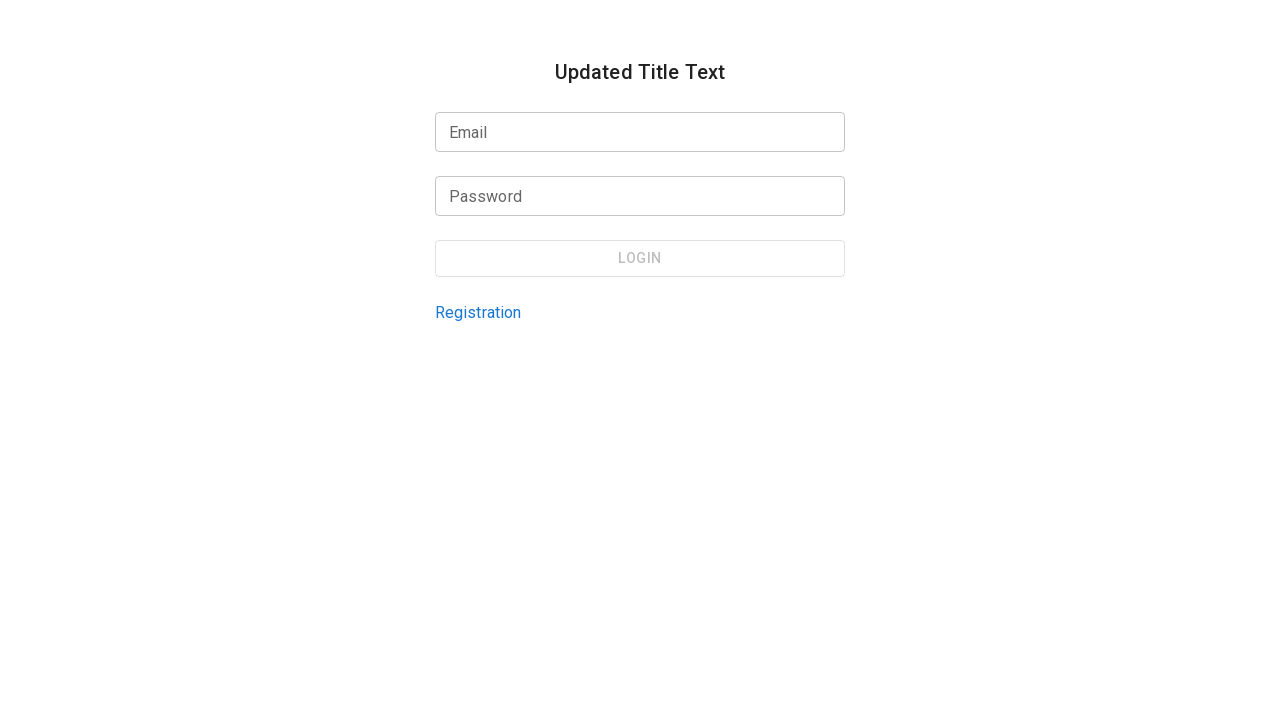

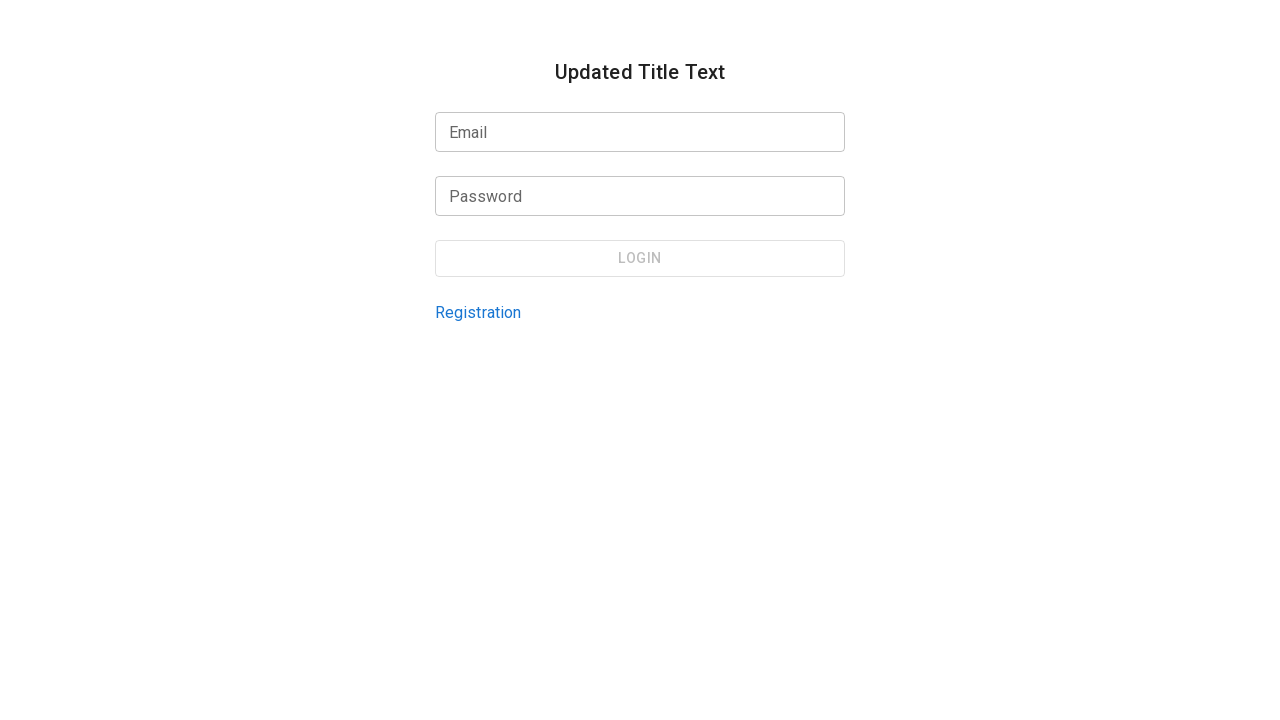